Fills out a user registration form on ParaBank demo site with personal information including name, address, phone, SSN, and account credentials, then submits the form.

Starting URL: https://parabank.parasoft.com/parabank/register.htm

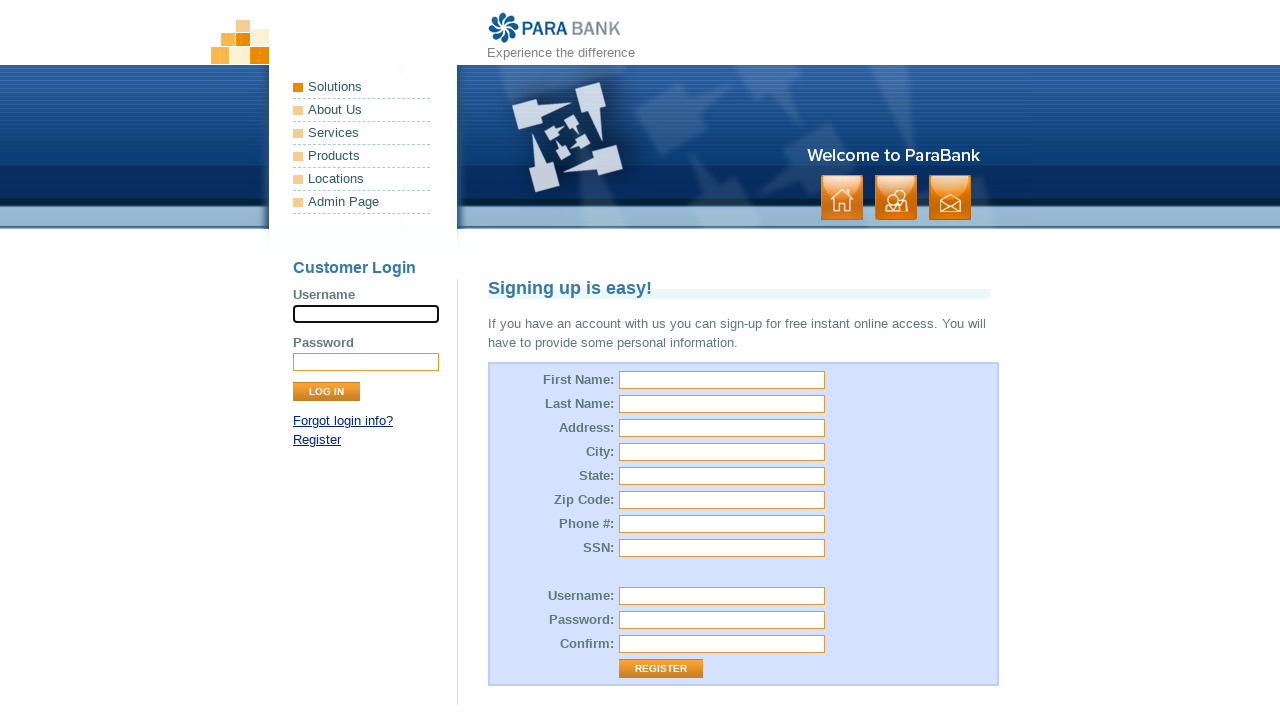

Filled first name field with 'Maryam' on #customer\.firstName
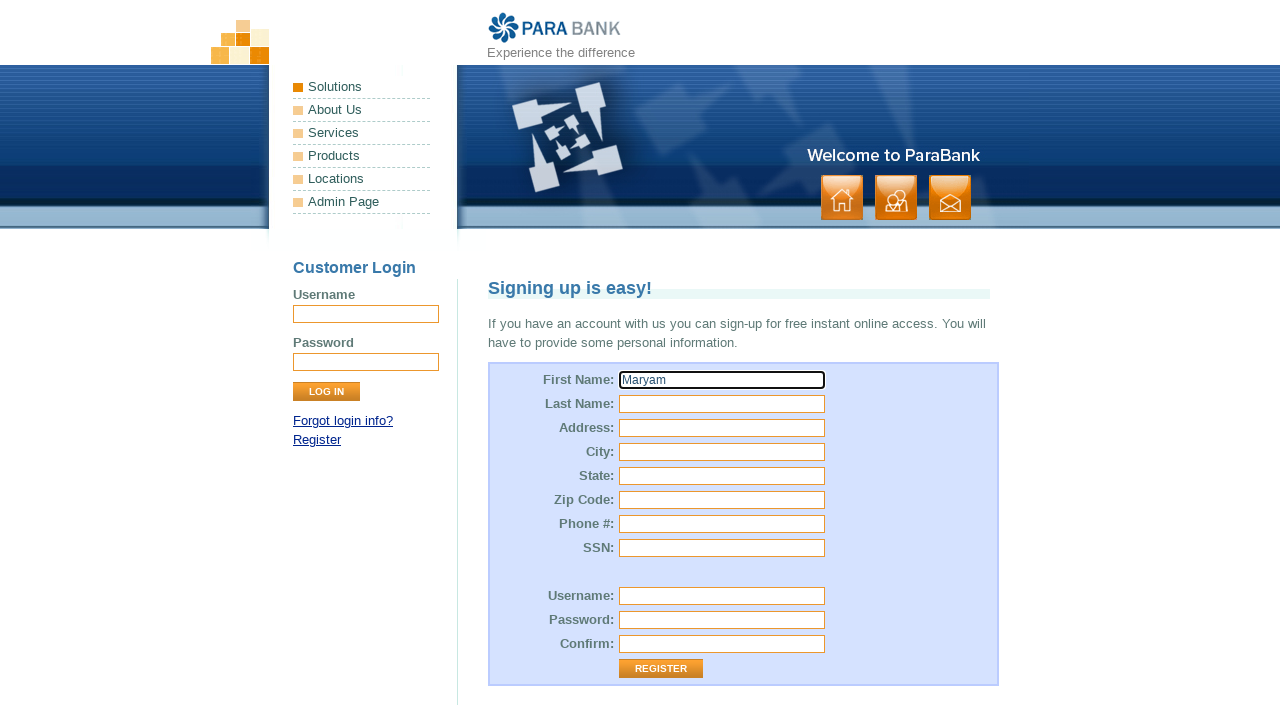

Filled last name field with 'Rahimi' on #customer\.lastName
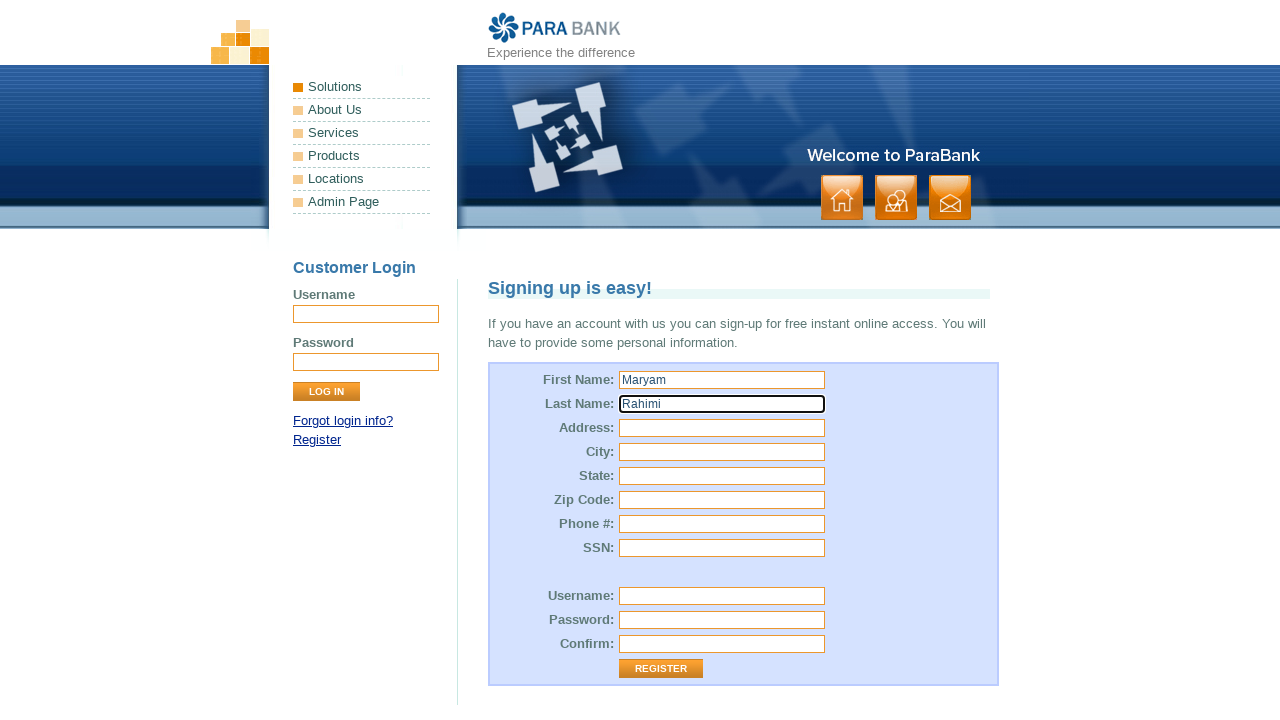

Filled street address with '880 Knights Rd' on #customer\.address\.street
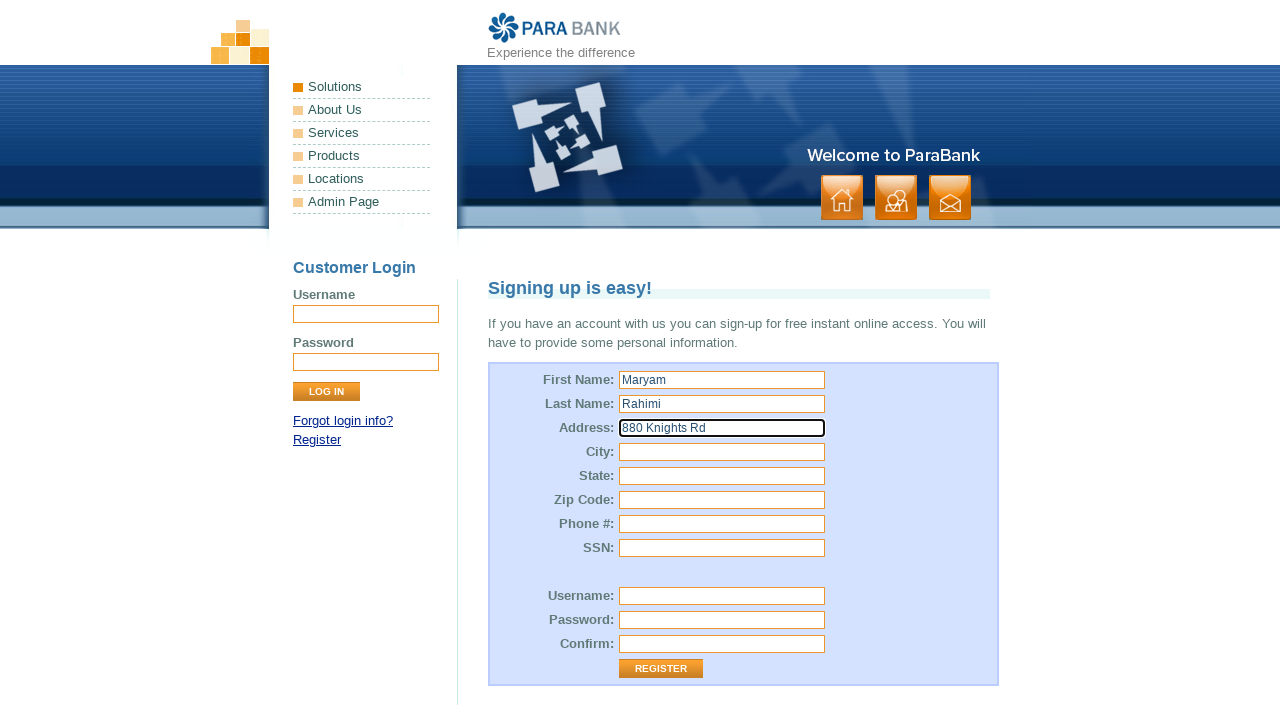

Filled city field with 'Bensalem' on #customer\.address\.city
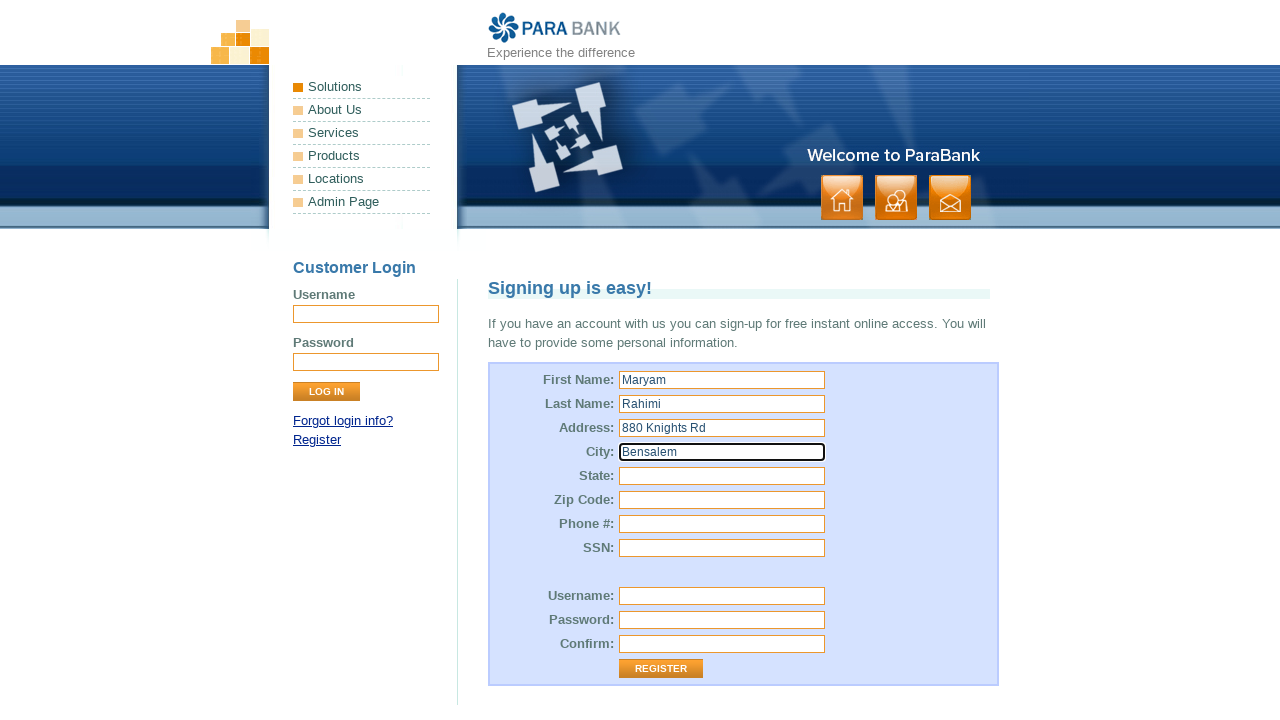

Filled state field with 'PA' on #customer\.address\.state
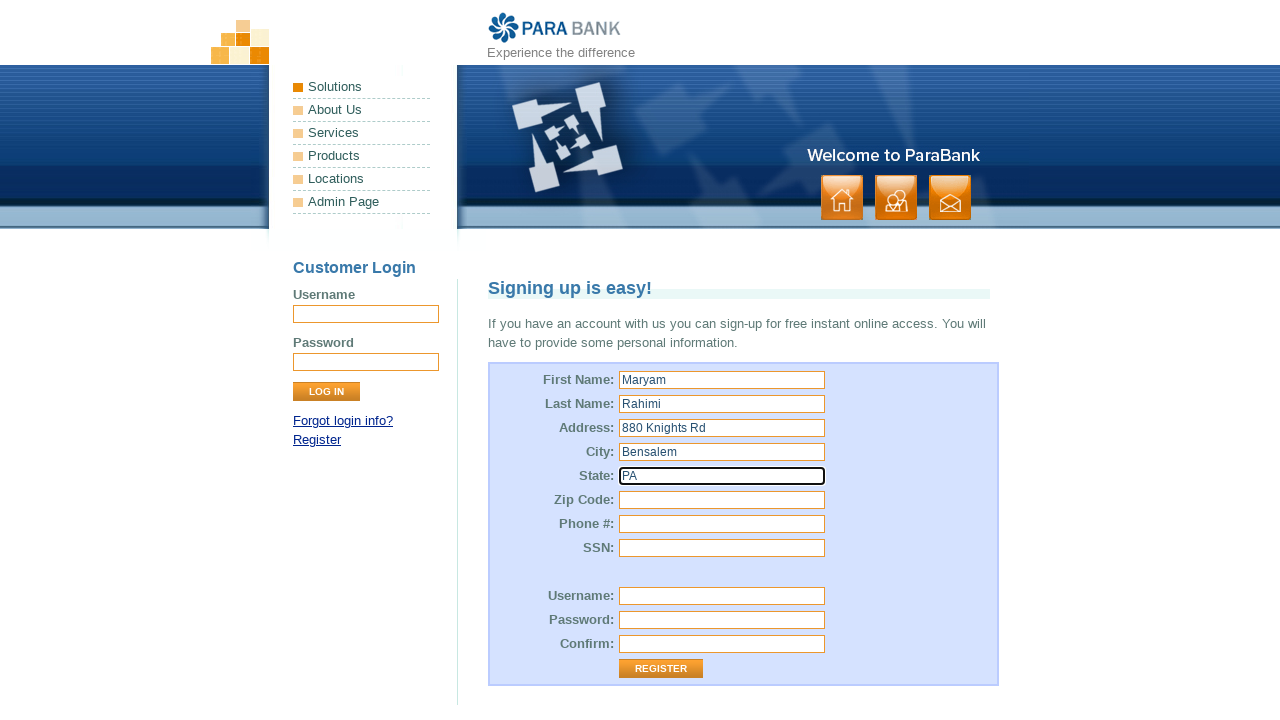

Filled zip code field with '19020' on #customer\.address\.zipCode
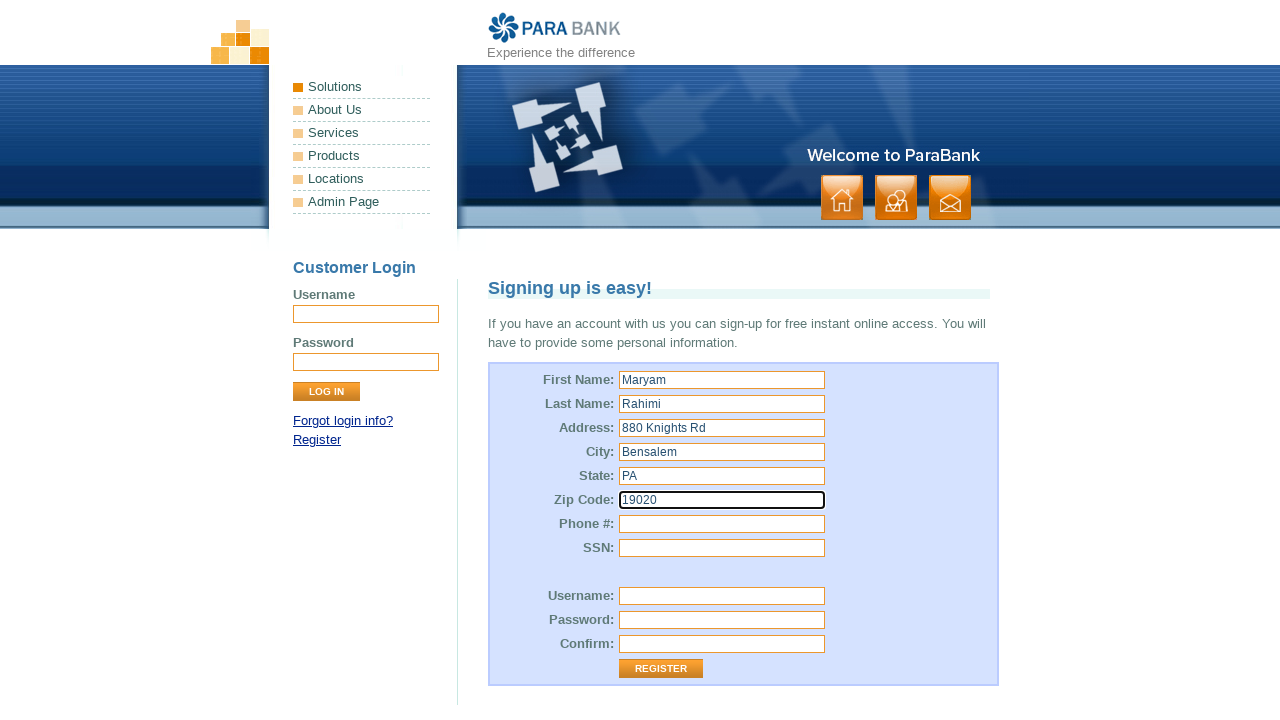

Filled phone number field with '267-456-7890' on #customer\.phoneNumber
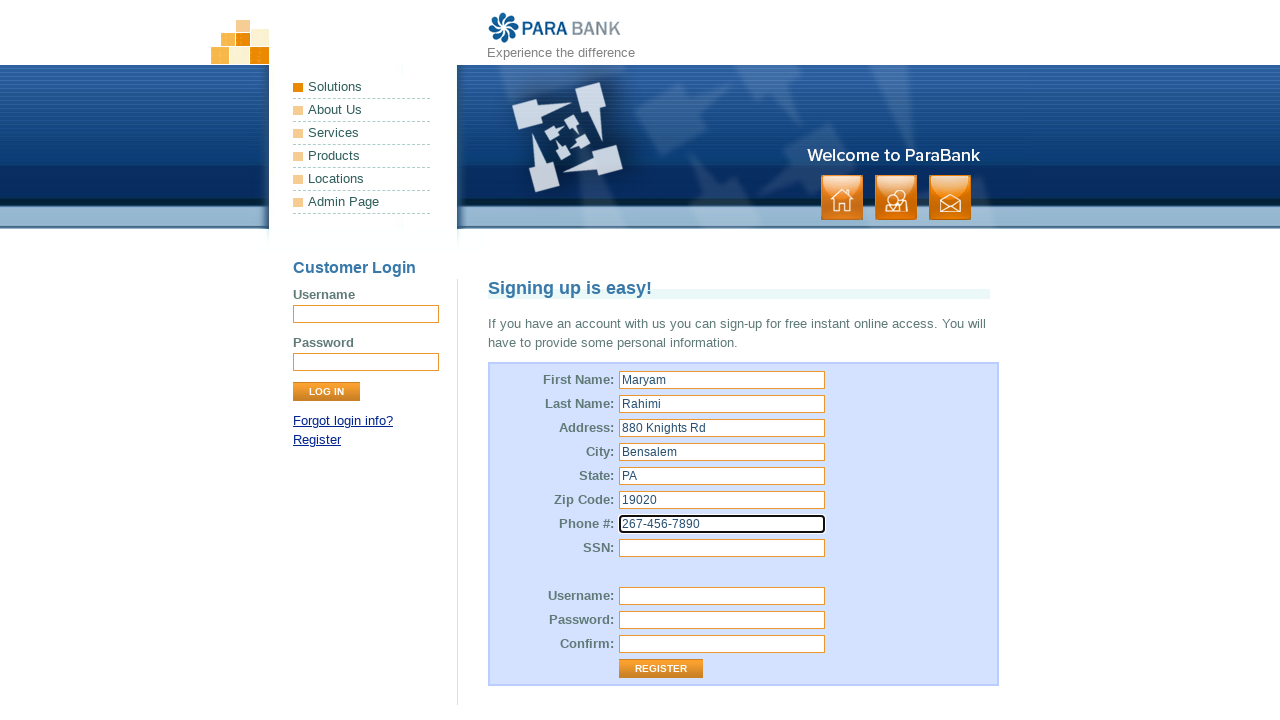

Filled SSN field with '267-45-7890' on #customer\.ssn
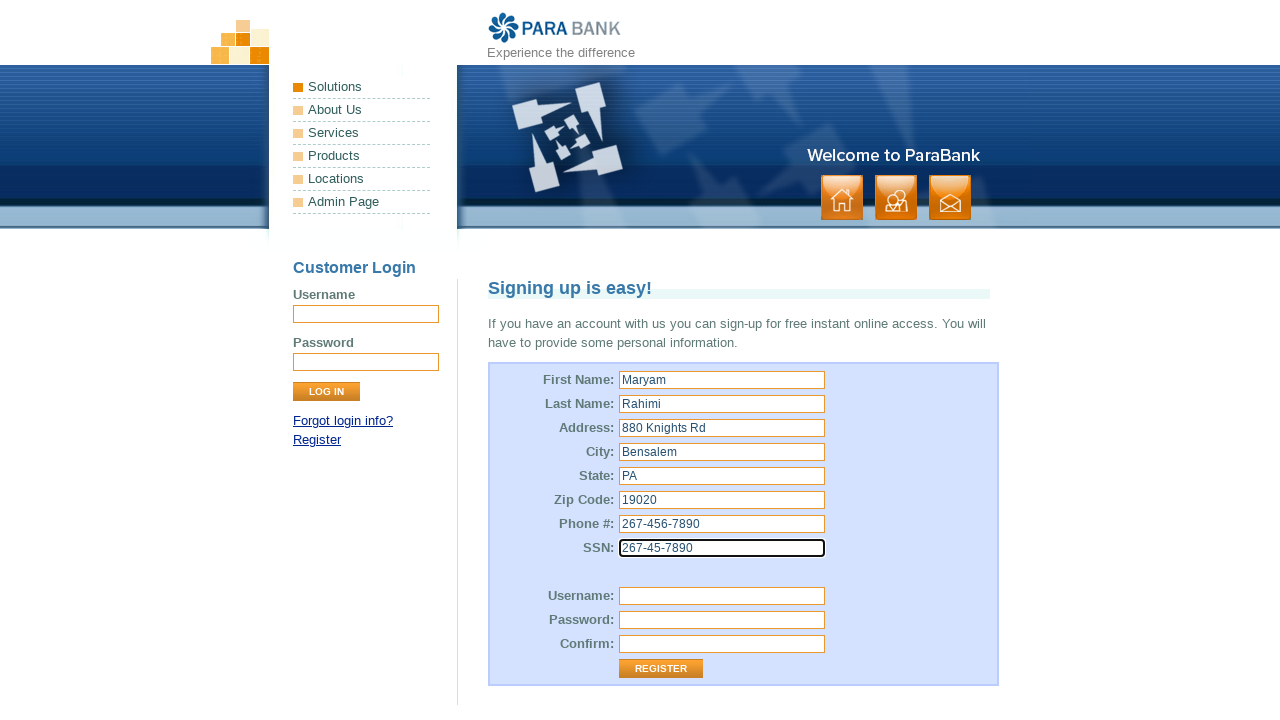

Filled username field with 'MRahimi' on #customer\.username
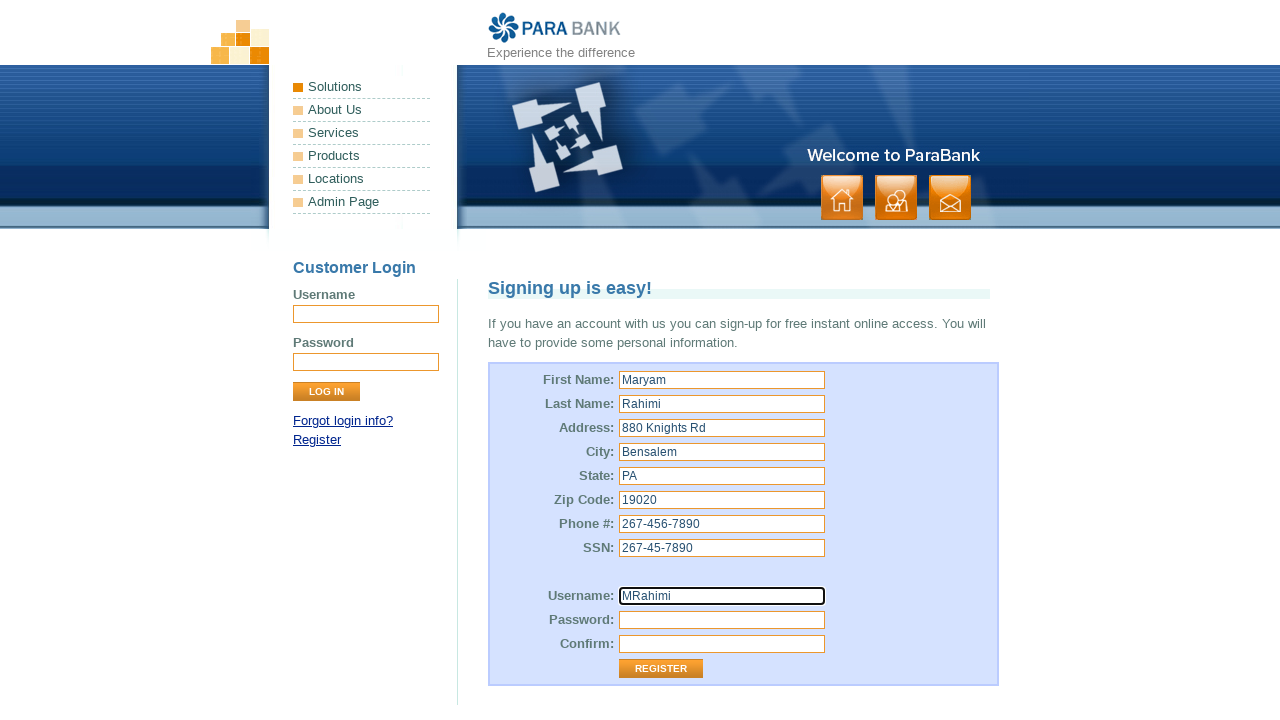

Filled password field with '123$Abc' on #customer\.password
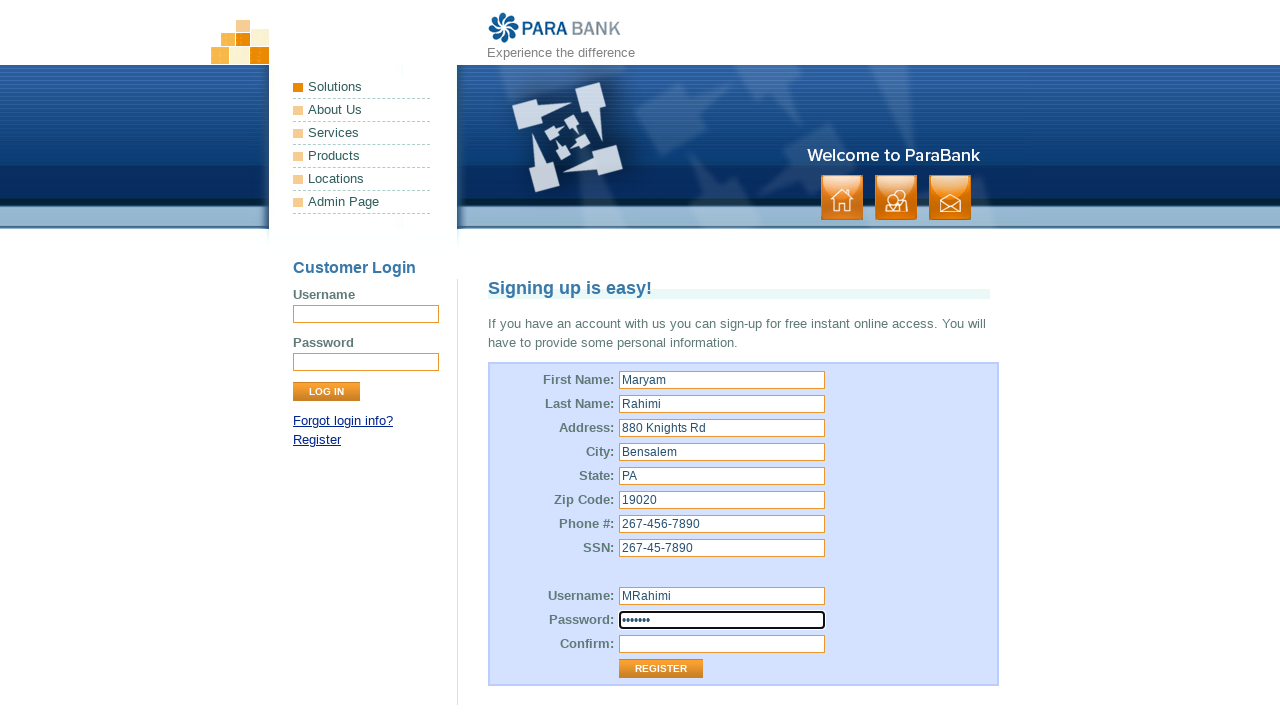

Filled repeated password field with '123$Abc' on #repeatedPassword
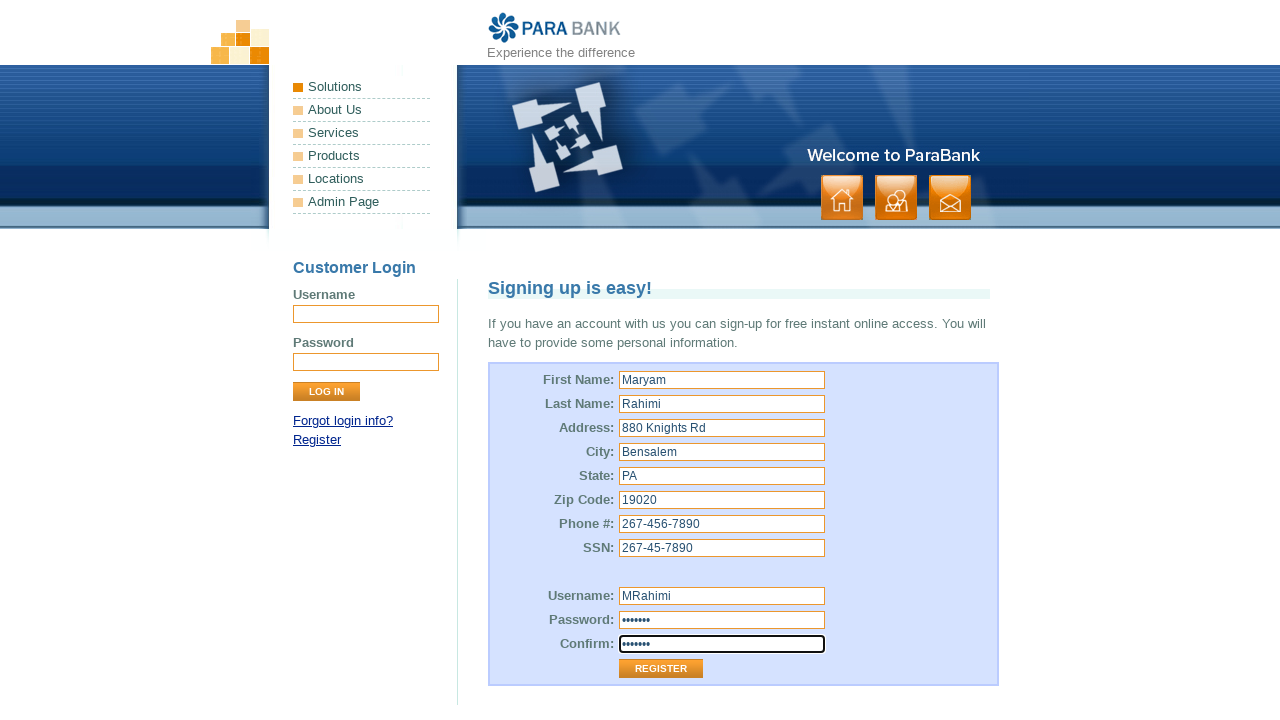

Clicked register button to submit the form at (896, 198) on .button
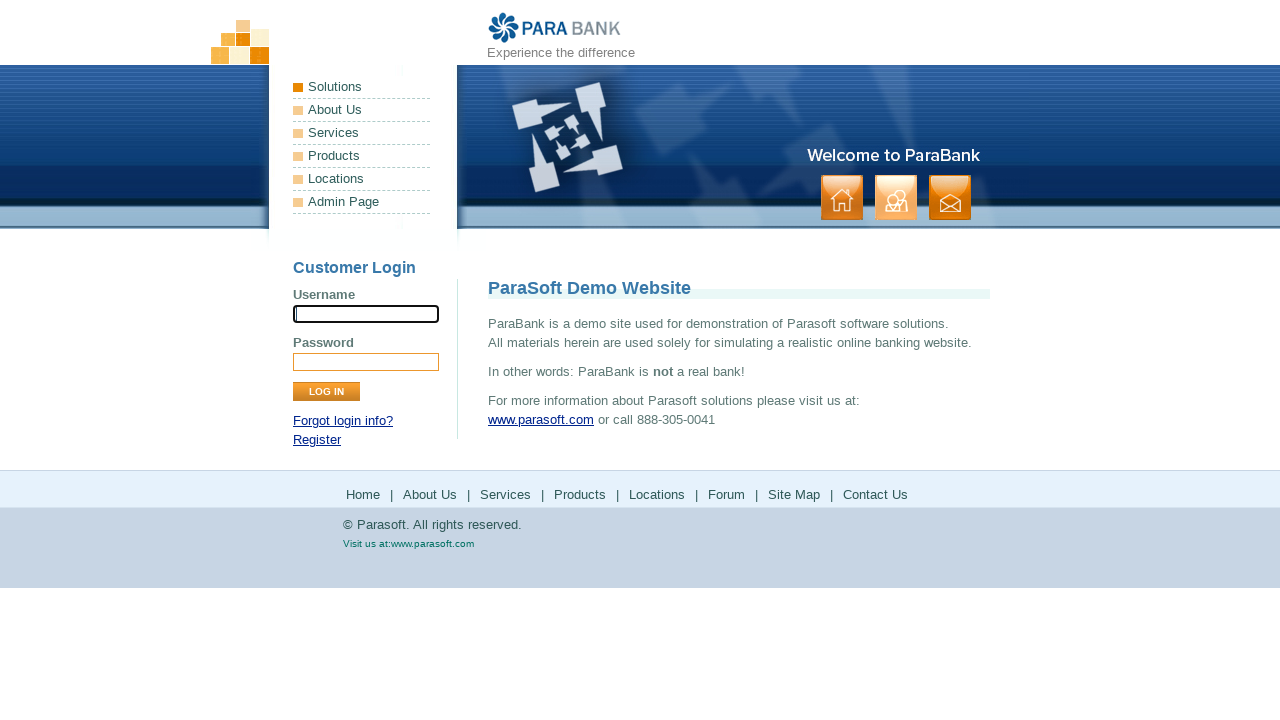

Waited 3 seconds for registration to complete
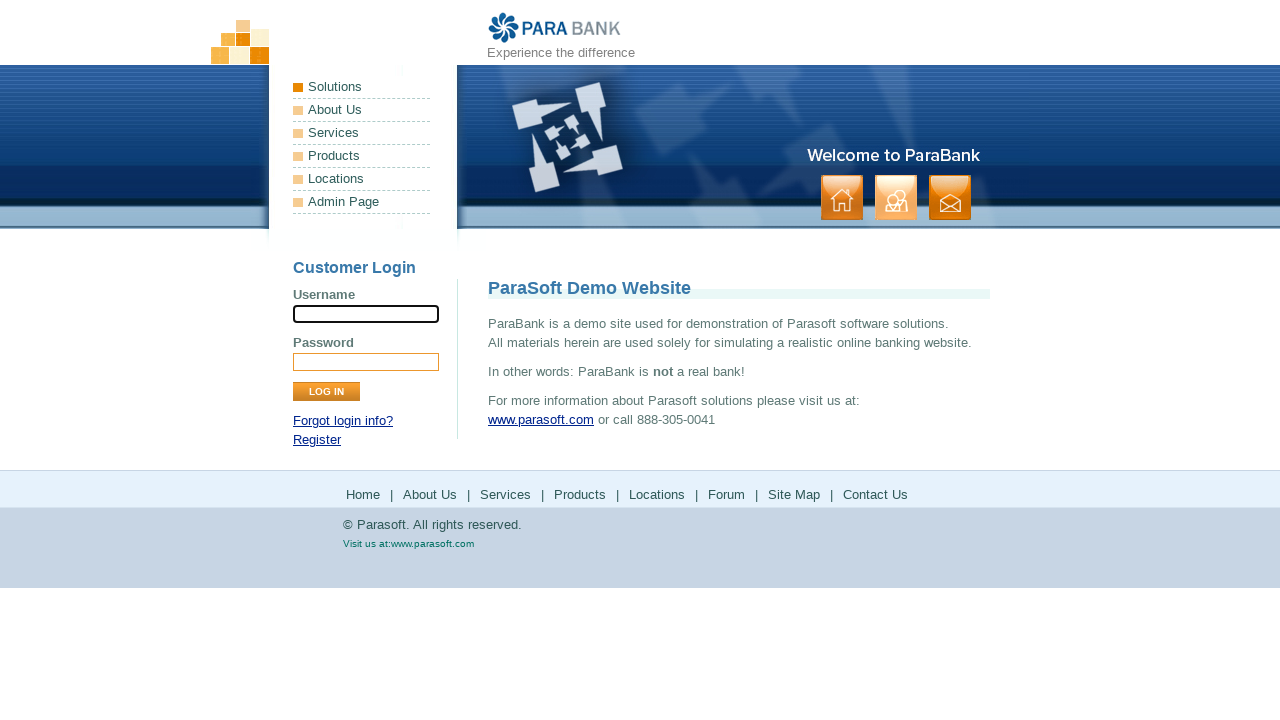

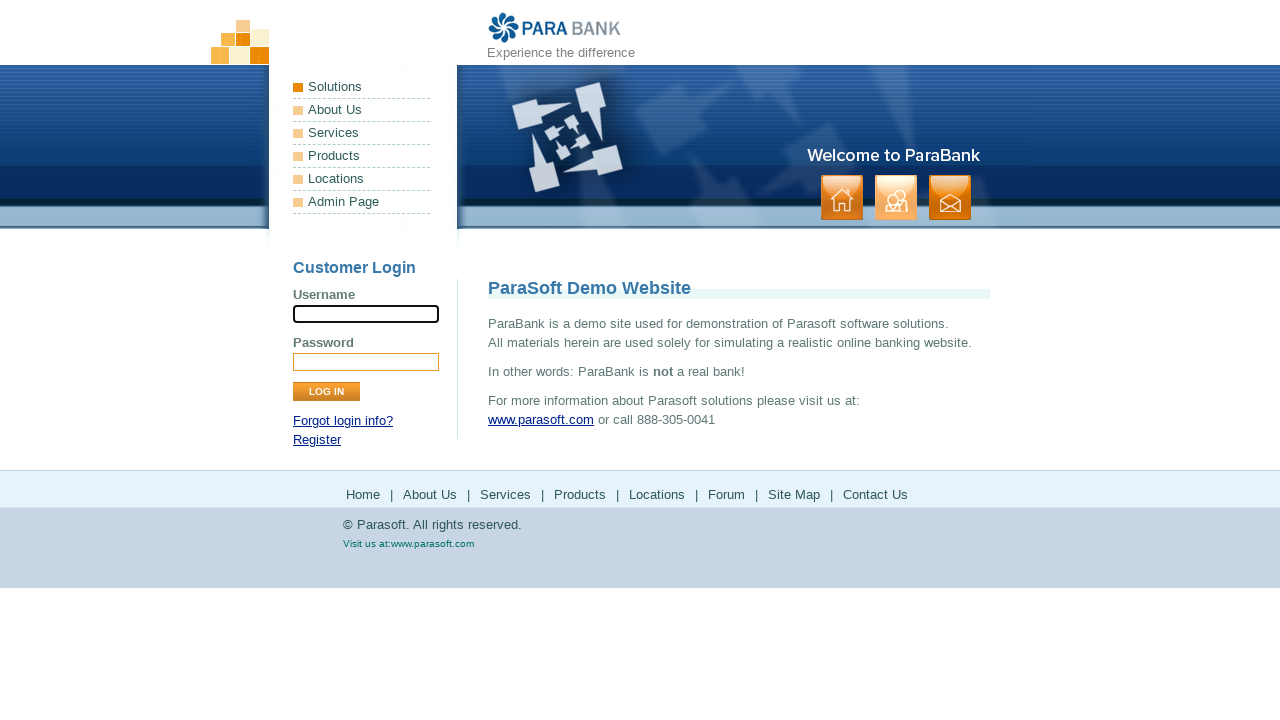